Tests dynamic loading where an element is added to DOM after clicking start button

Starting URL: https://the-internet.herokuapp.com/dynamic_loading/2

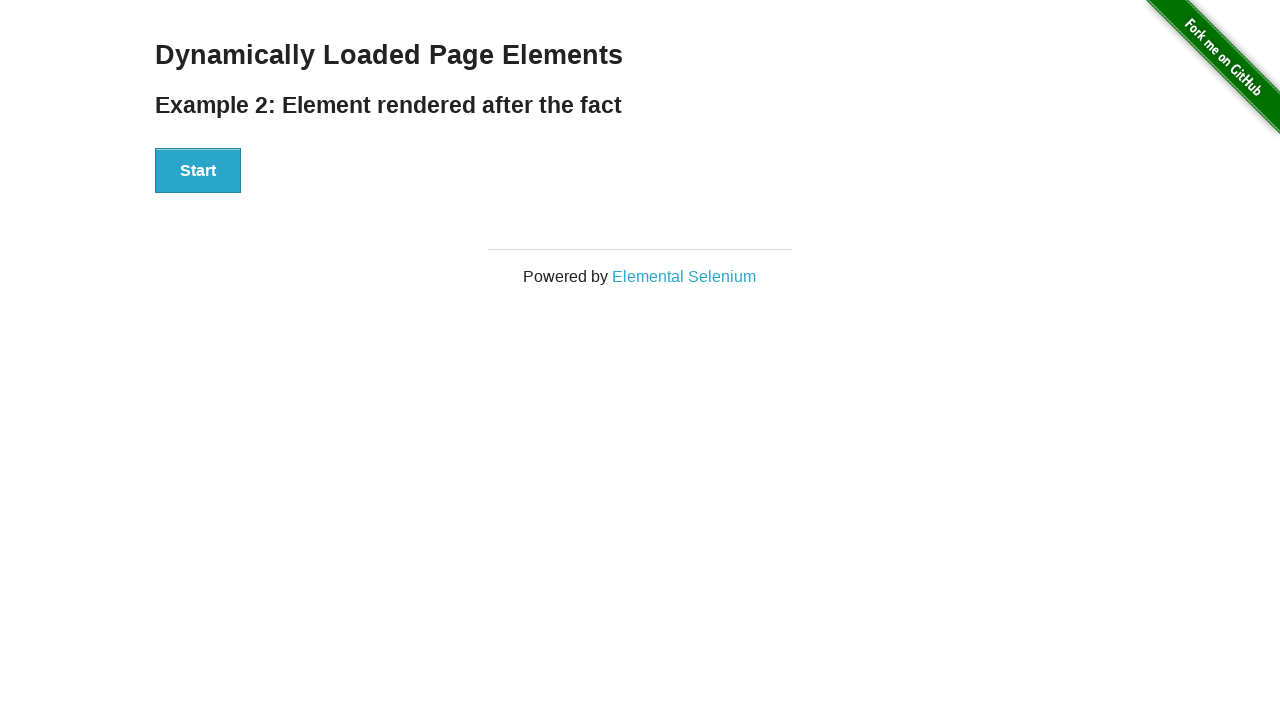

Clicked start button to trigger dynamic loading at (198, 171) on div#start button
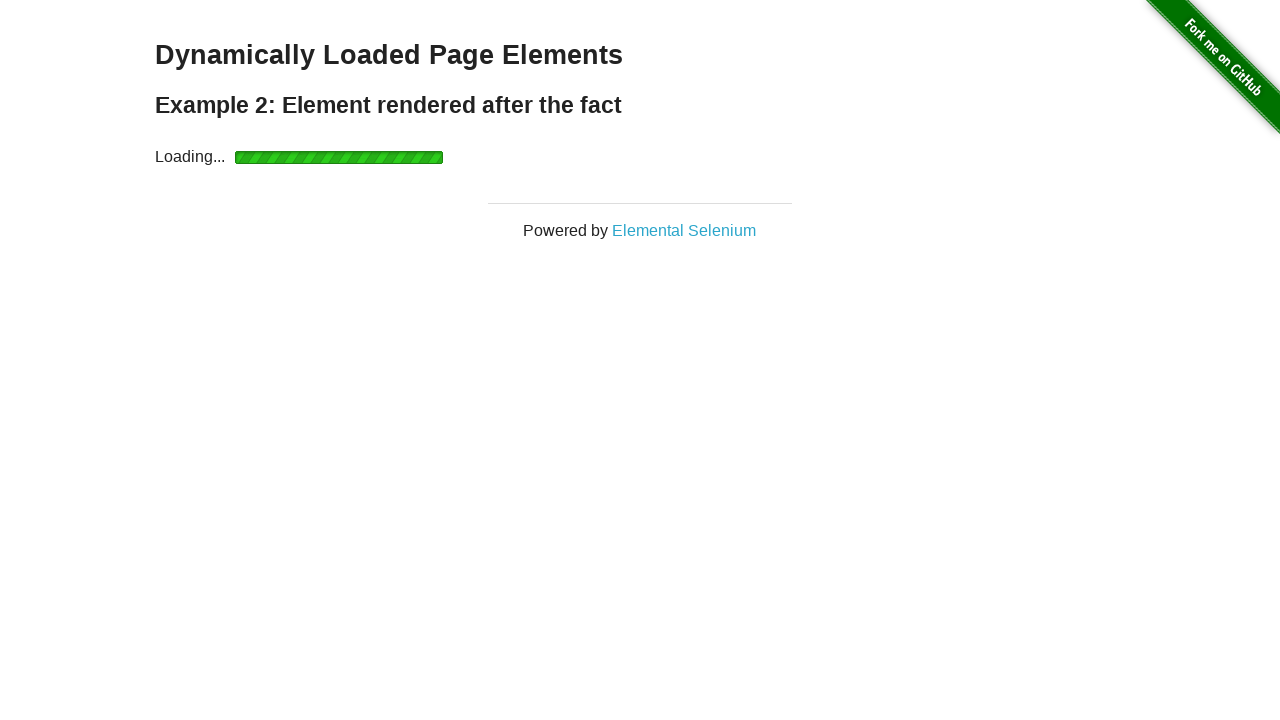

Element appeared in DOM and became visible after dynamic loading
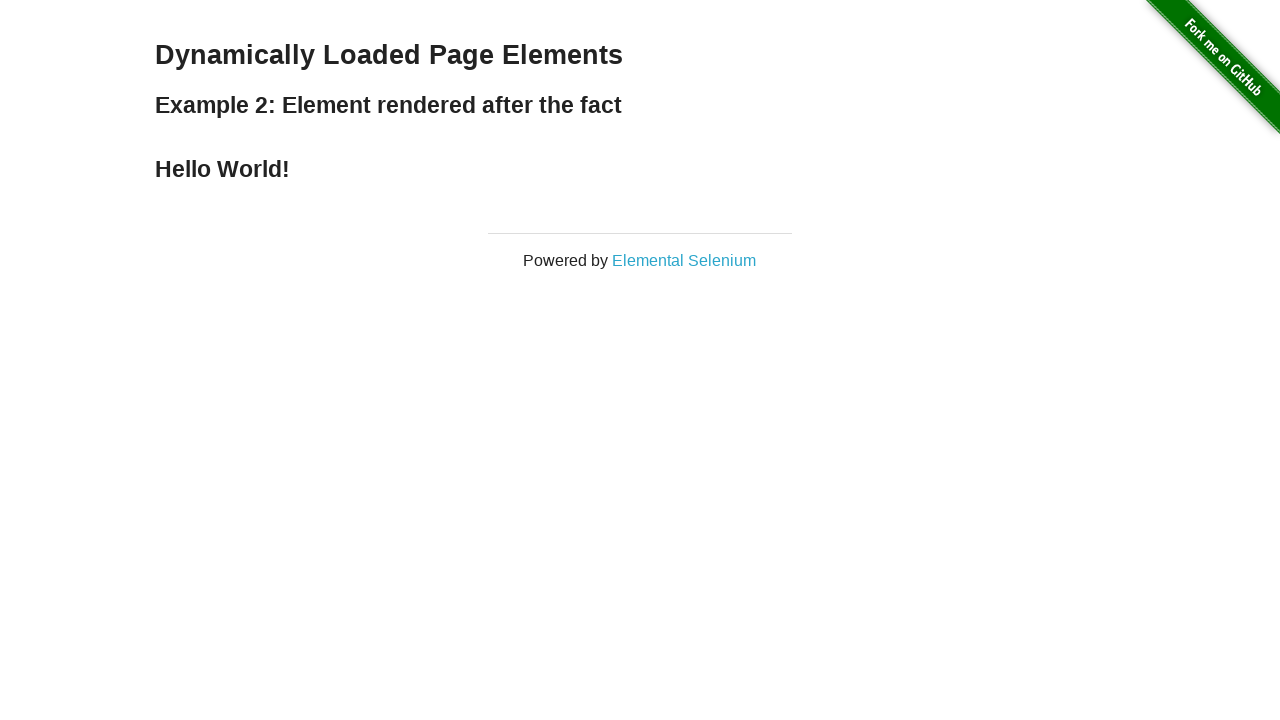

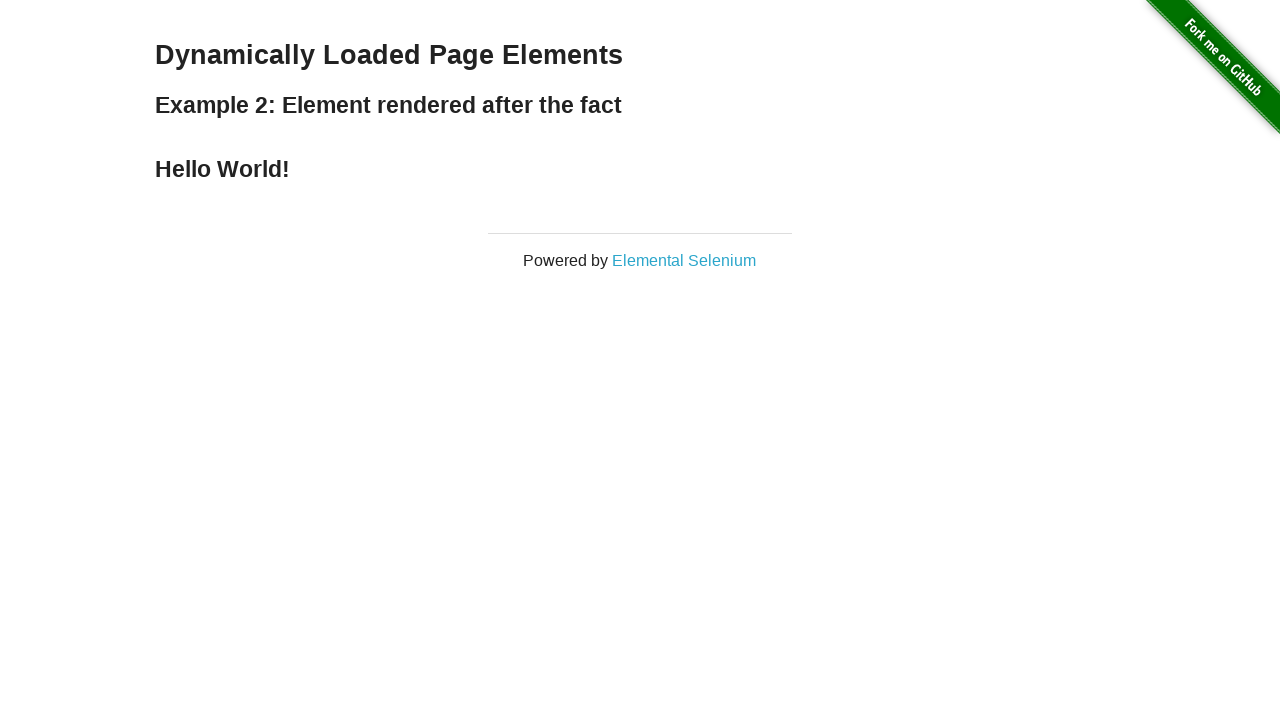